Tests navigation to the power registration page by clicking the "Cadastrar" link and verifying the URL changes to contain "/cadastro"

Starting URL: https://site-tc1.vercel.app/

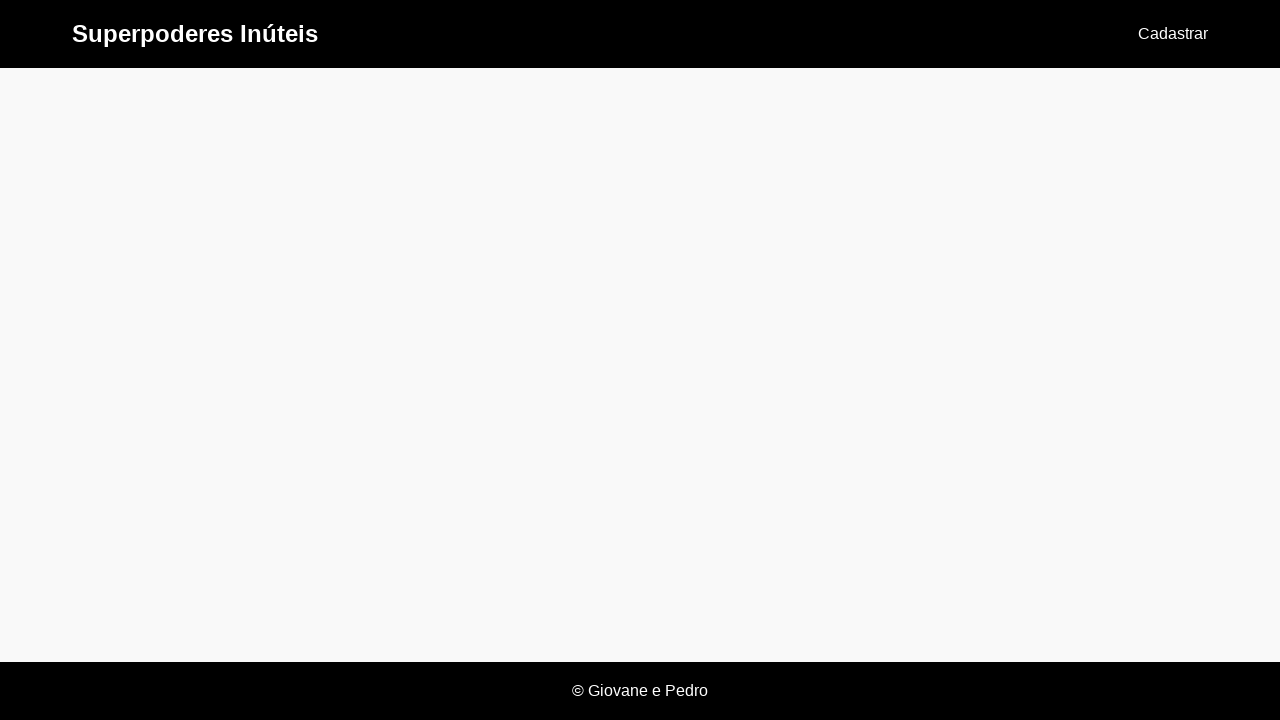

Clicked 'Cadastrar' (Register) link at (1173, 34) on text=Cadastrar
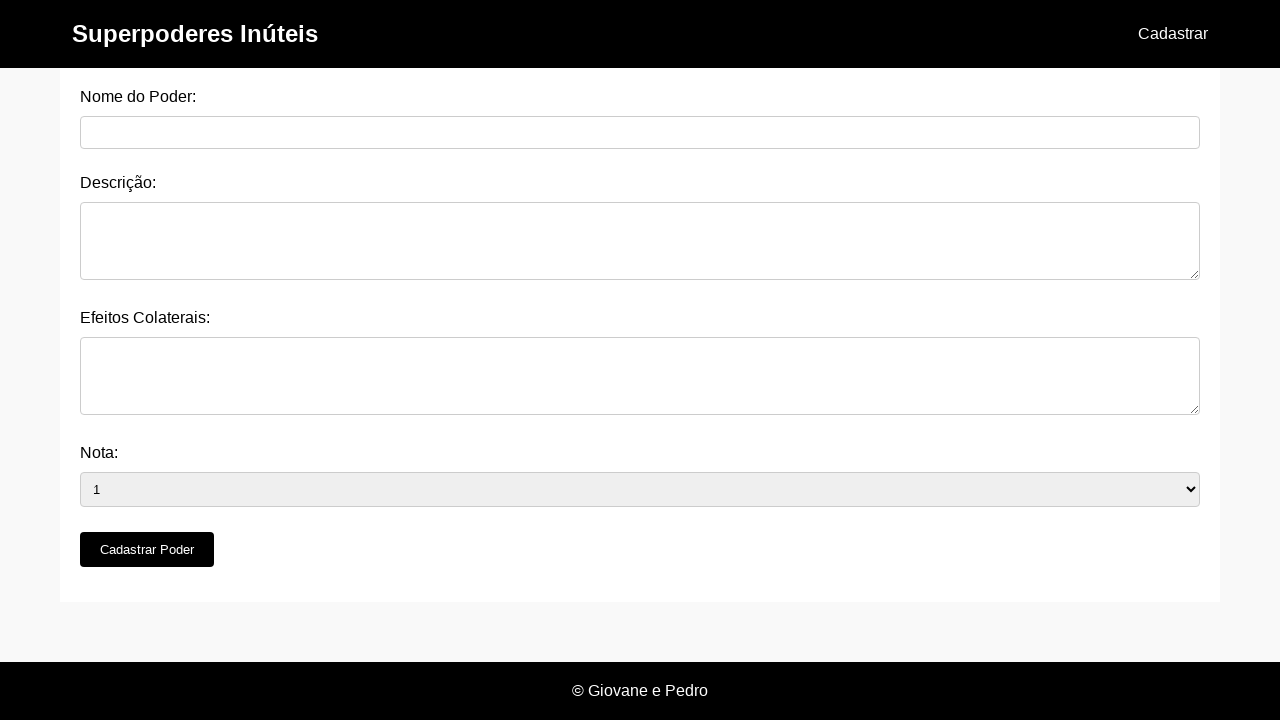

Navigation completed - URL changed to contain '/cadastro'
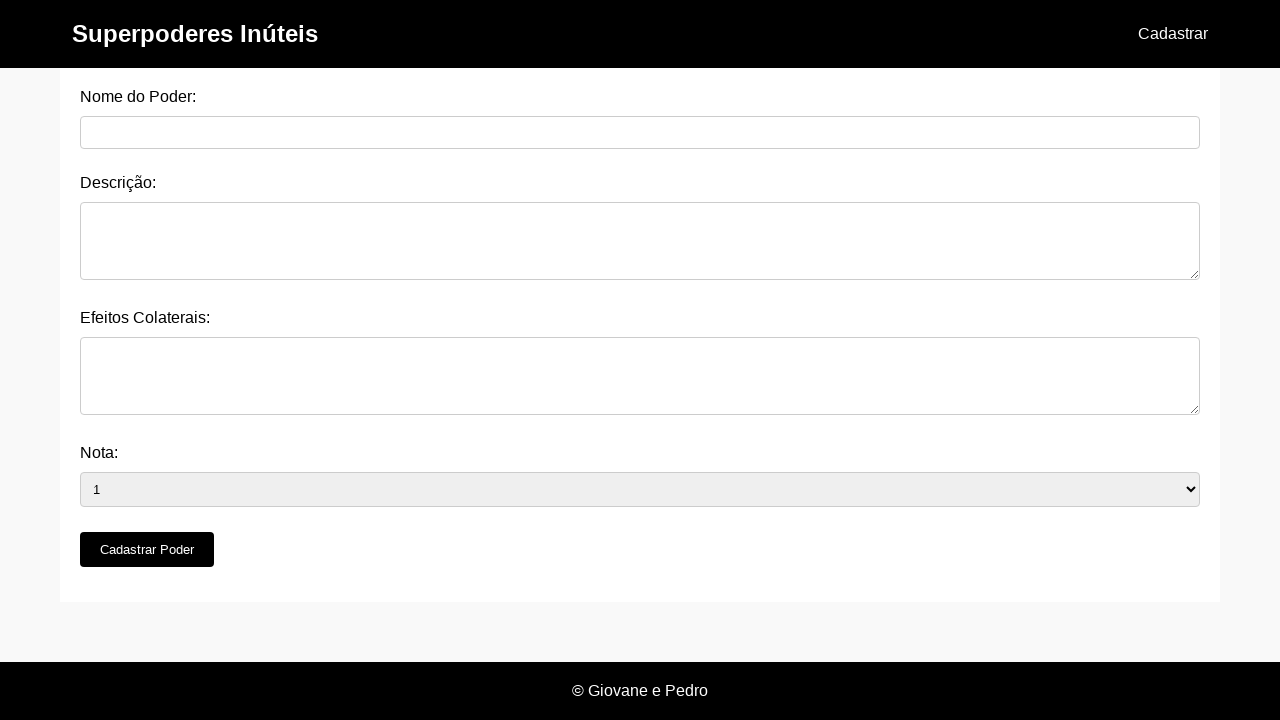

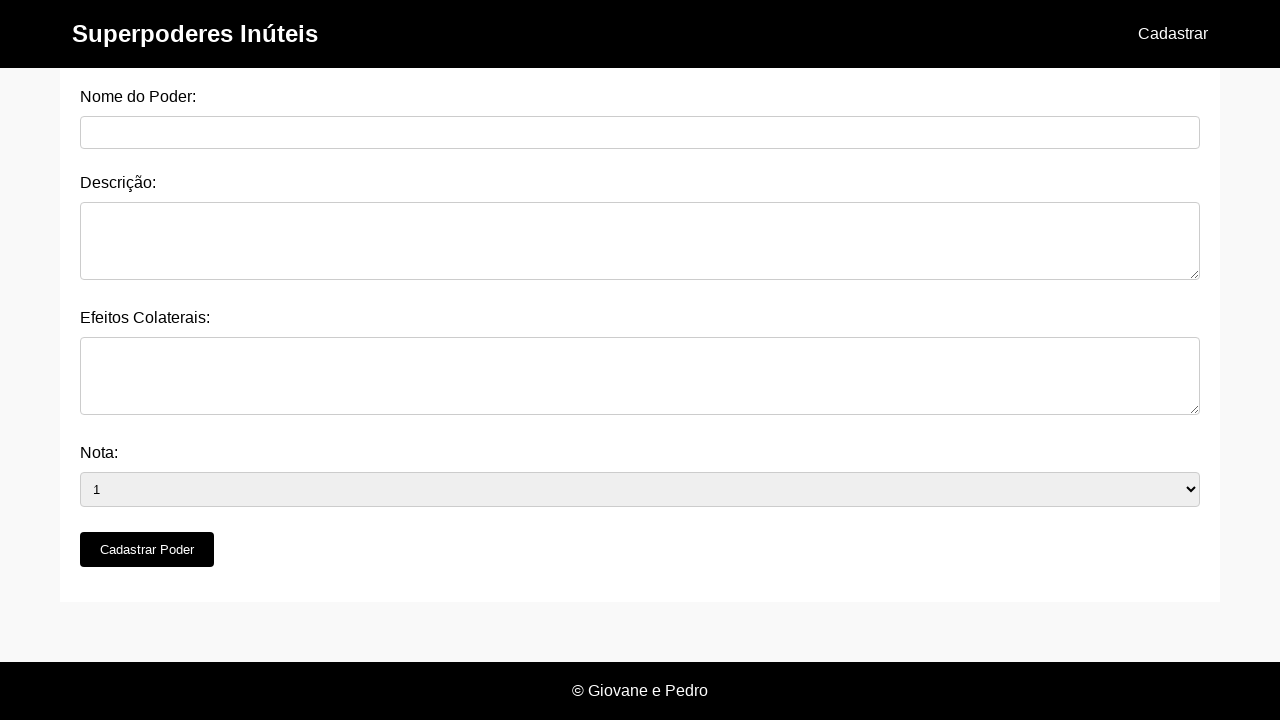